Tests dynamic content loading by clicking a start button and waiting for hidden text to appear using fluent wait

Starting URL: https://the-internet.herokuapp.com/dynamic_loading/1

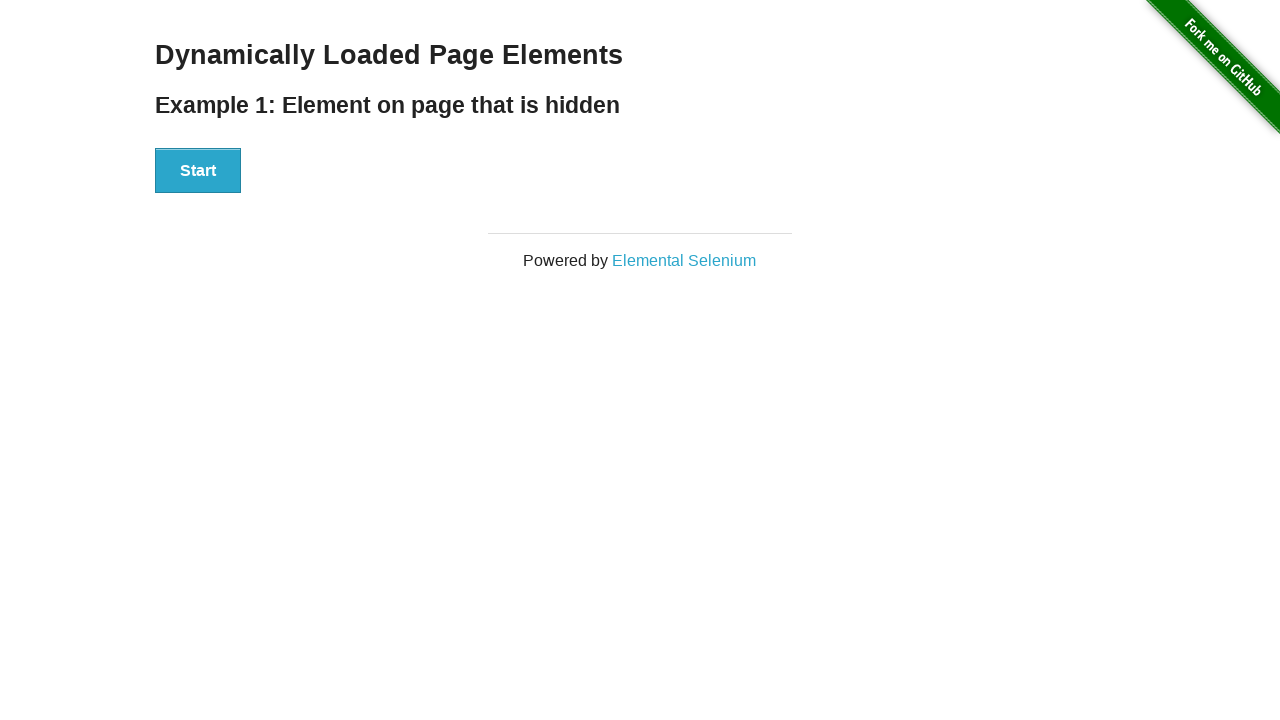

Clicked start button to trigger dynamic content loading at (198, 171) on div[id='start'] button
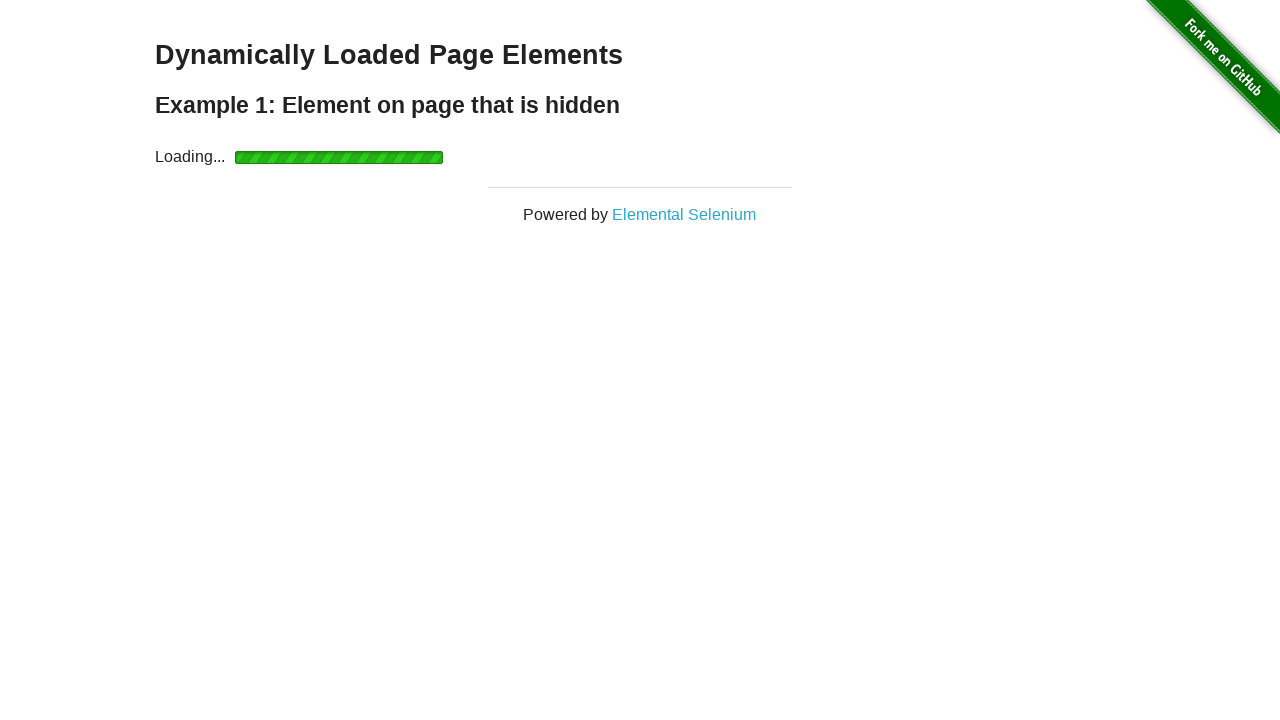

Waited for dynamically loaded content to appear
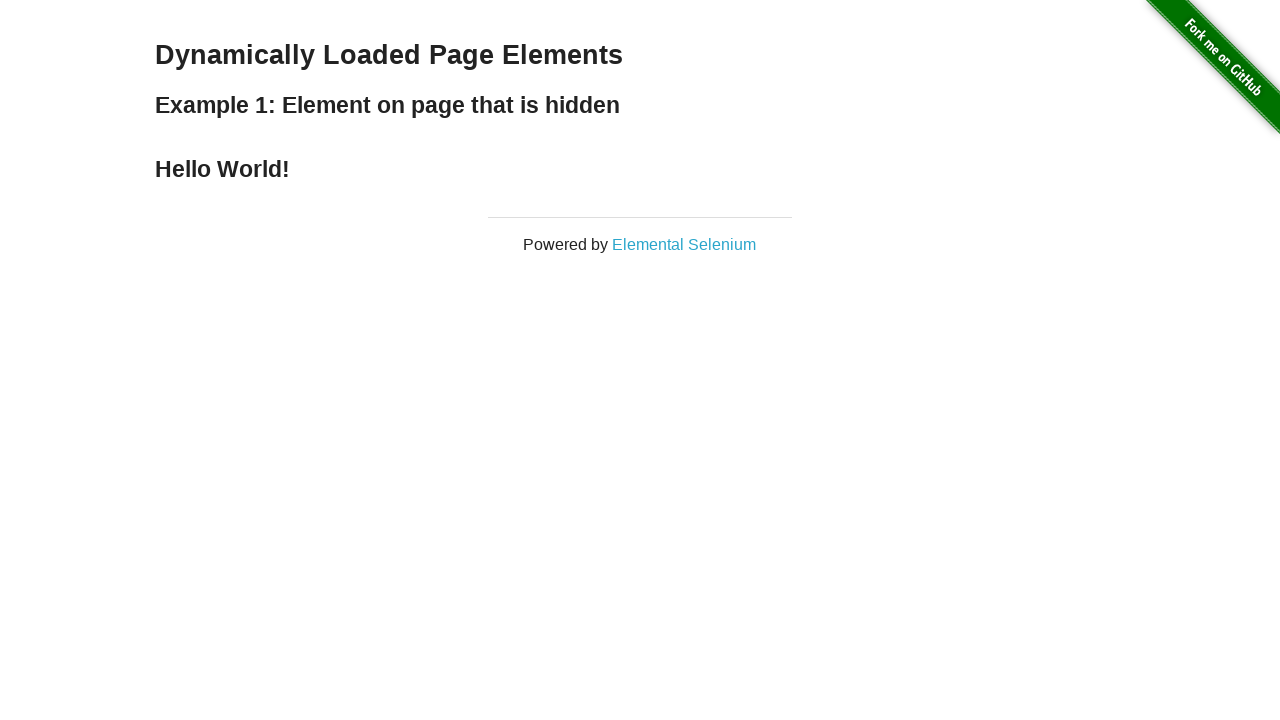

Retrieved text from dynamically loaded element: 'Hello World!'
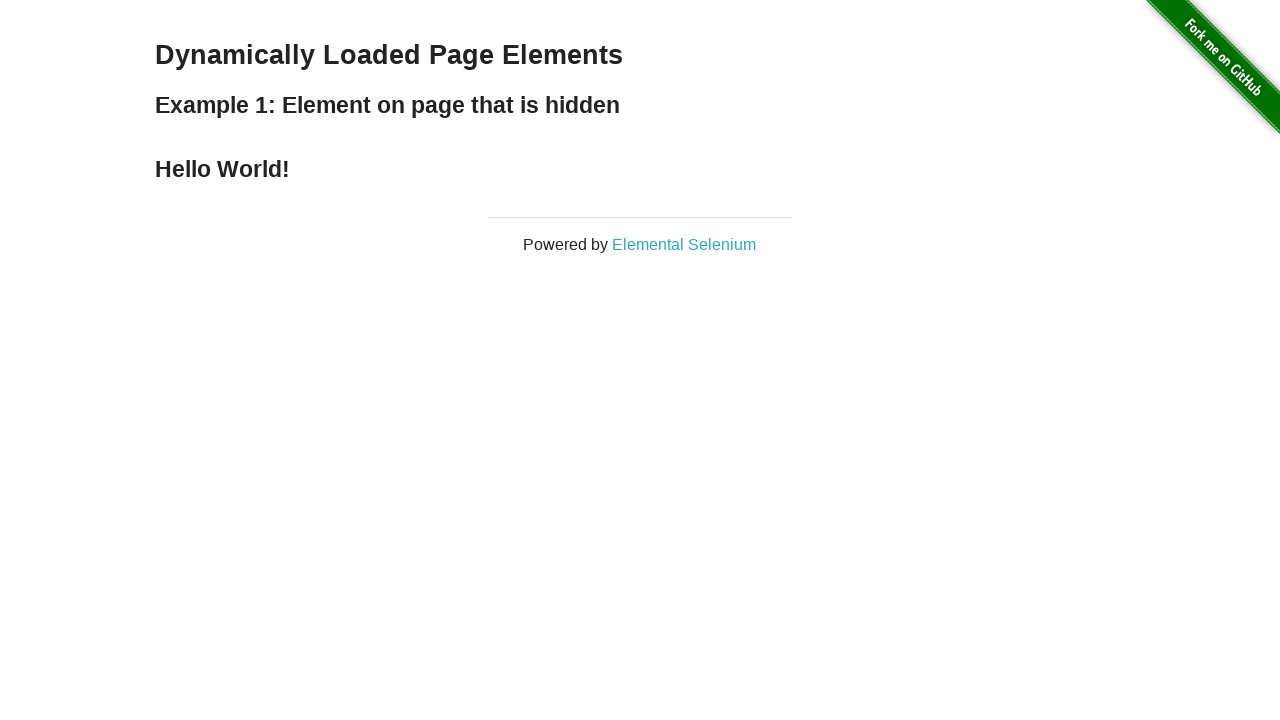

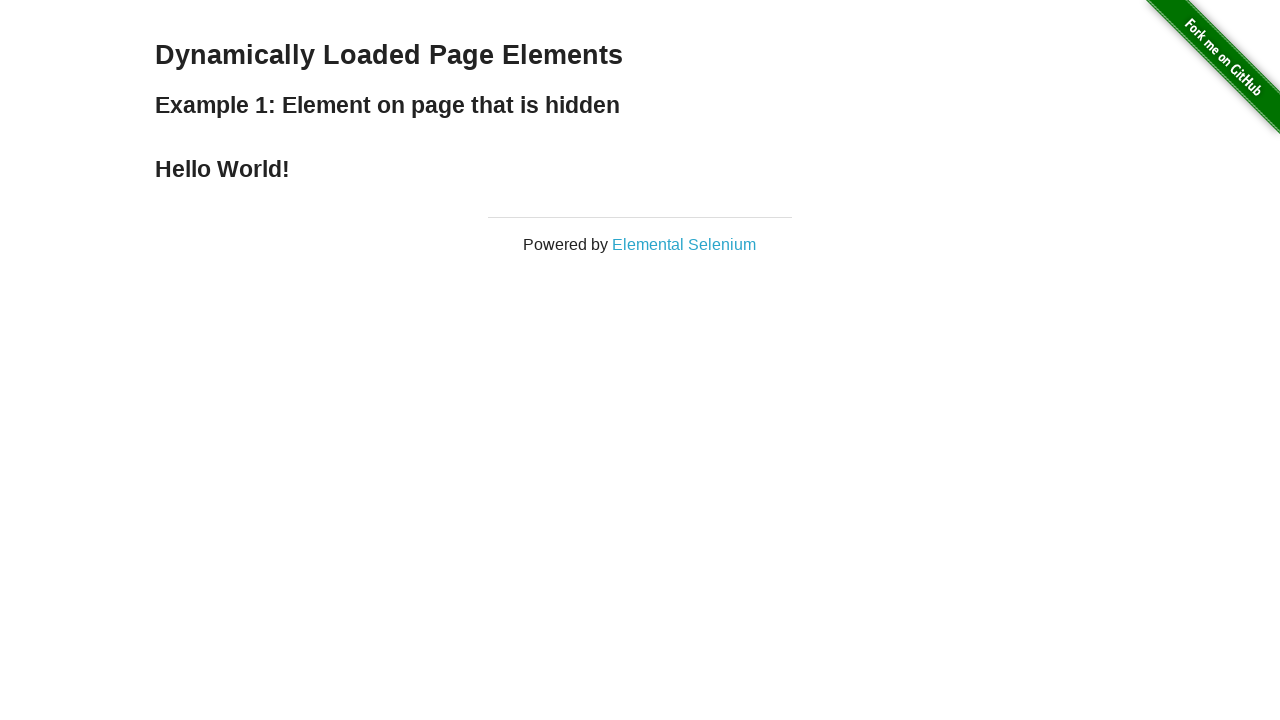